Tests multiple browser tab handling by clicking a link that opens in a new tab, switching to the new tab to verify the URL, then switching back to the original tab.

Starting URL: https://the-internet.herokuapp.com/abtest

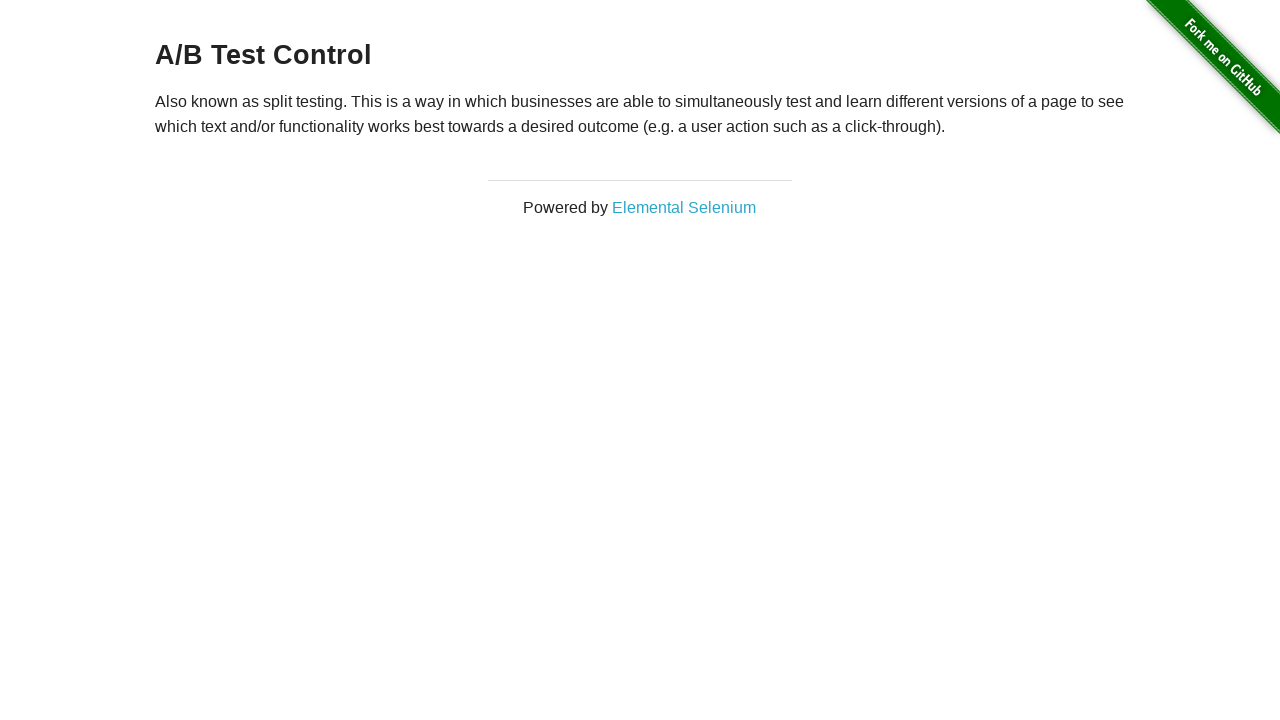

Waited for heading element to load on initial page
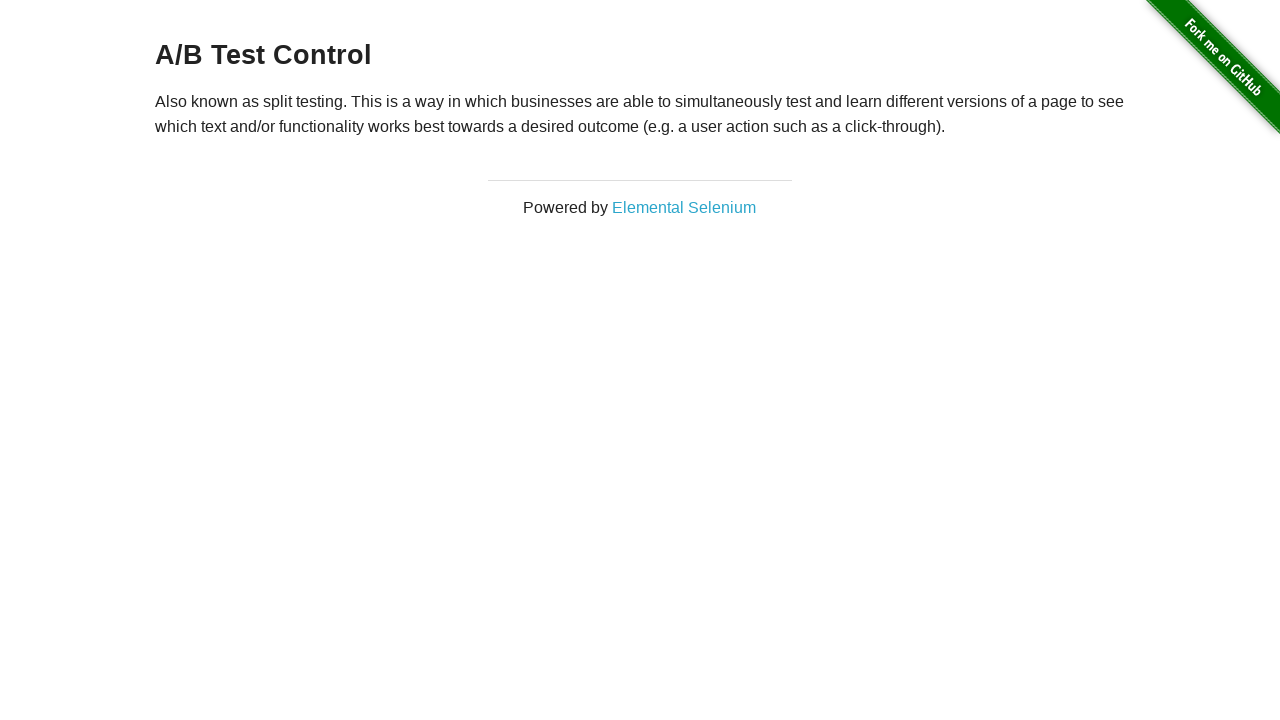

Clicked Elemental Selenium link that opens in new tab at (684, 207) on text=Elemental Selenium
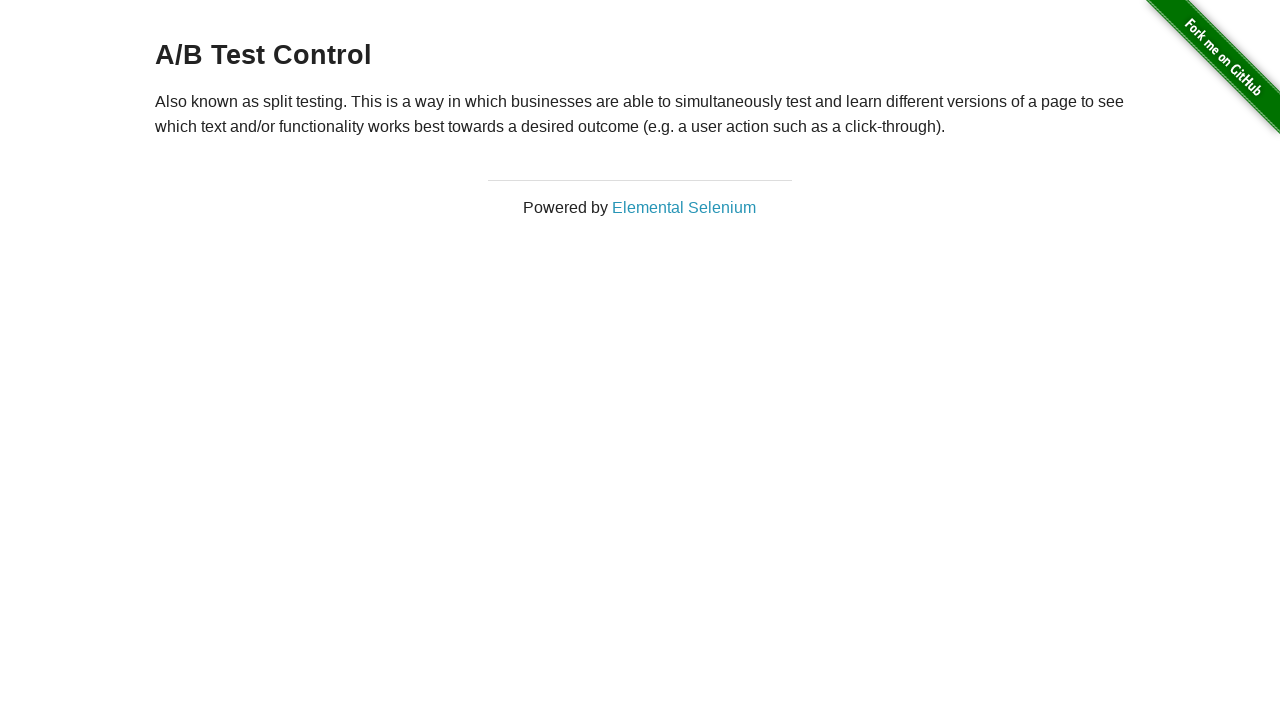

Captured new tab page object
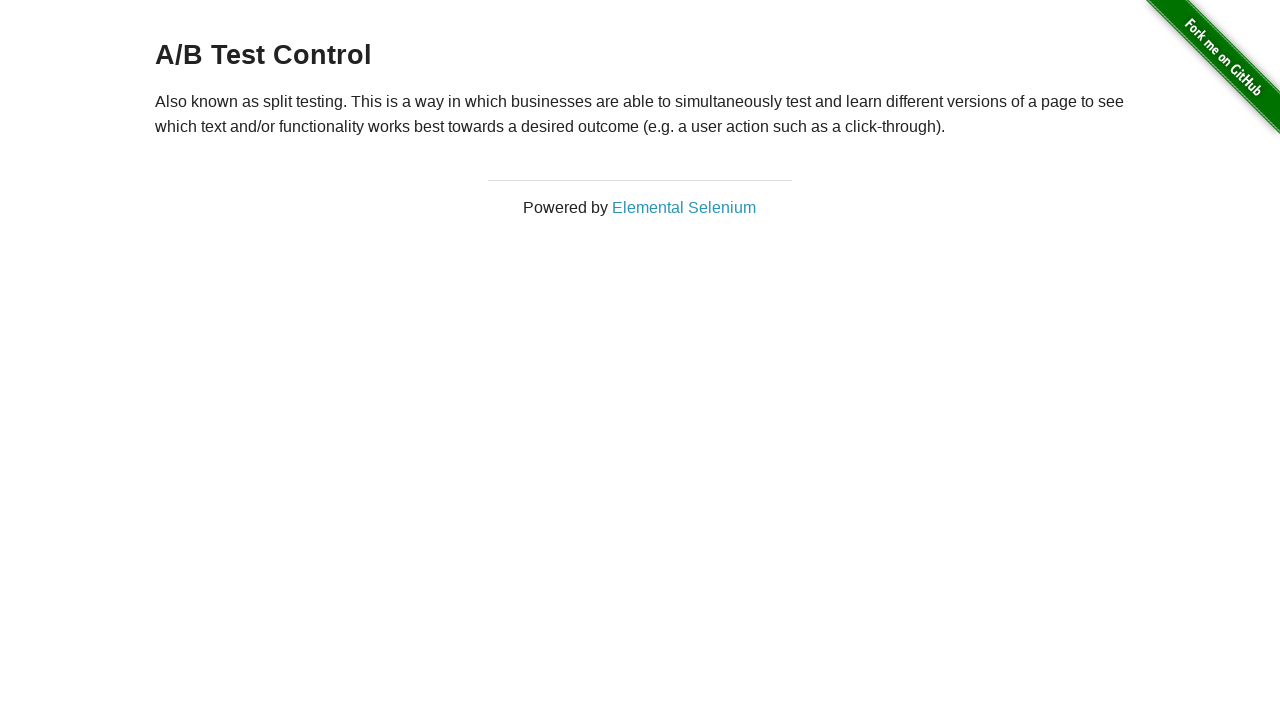

New tab page fully loaded
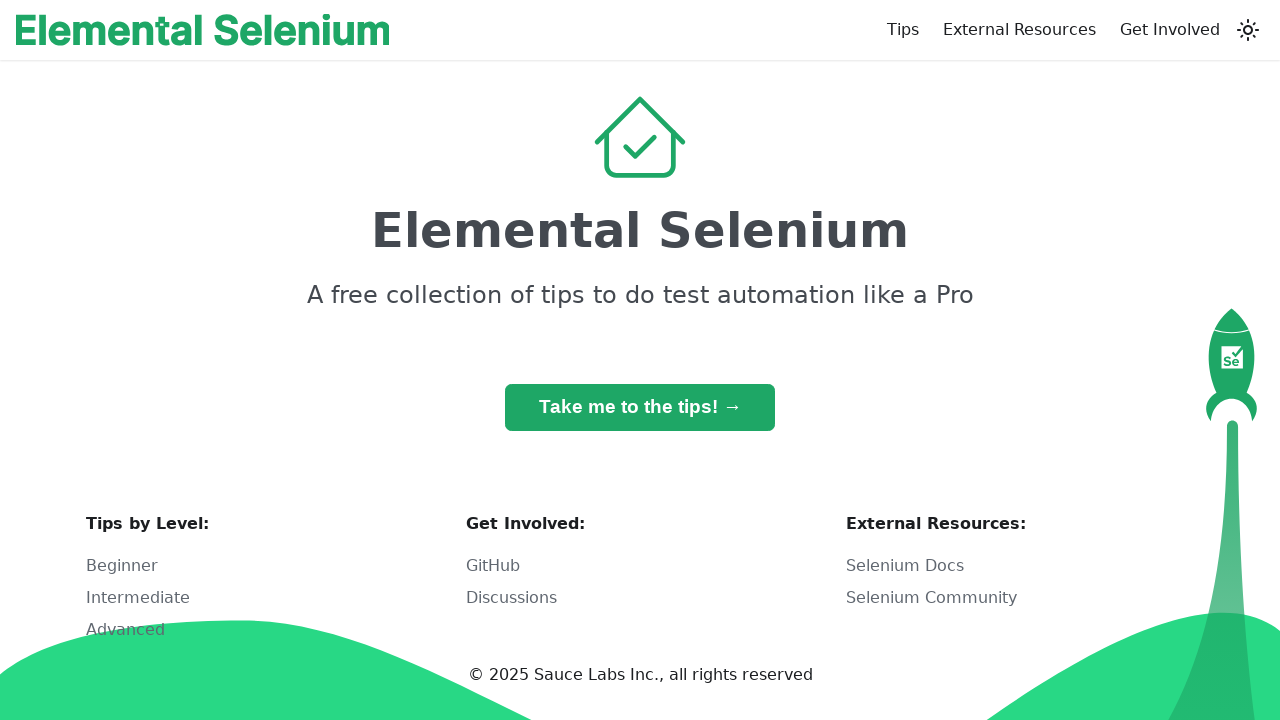

Verified new tab URL matches expected pattern
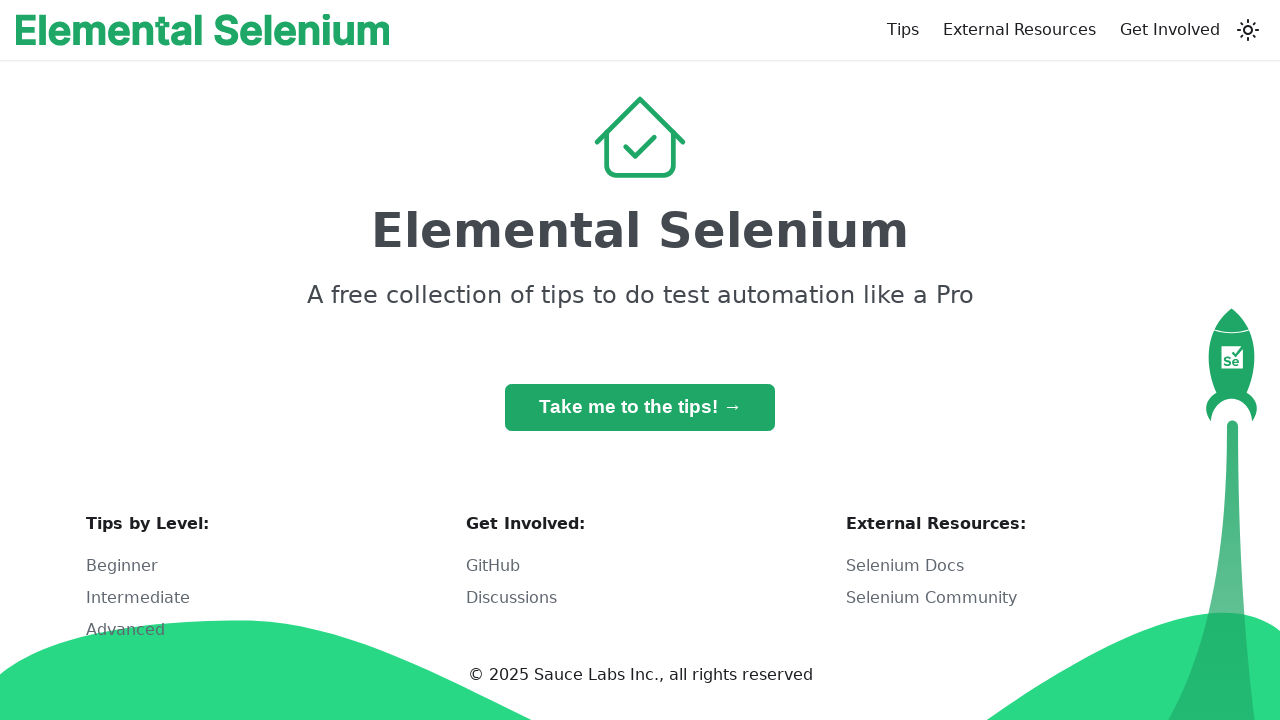

Switched back to original tab by bringing it to front
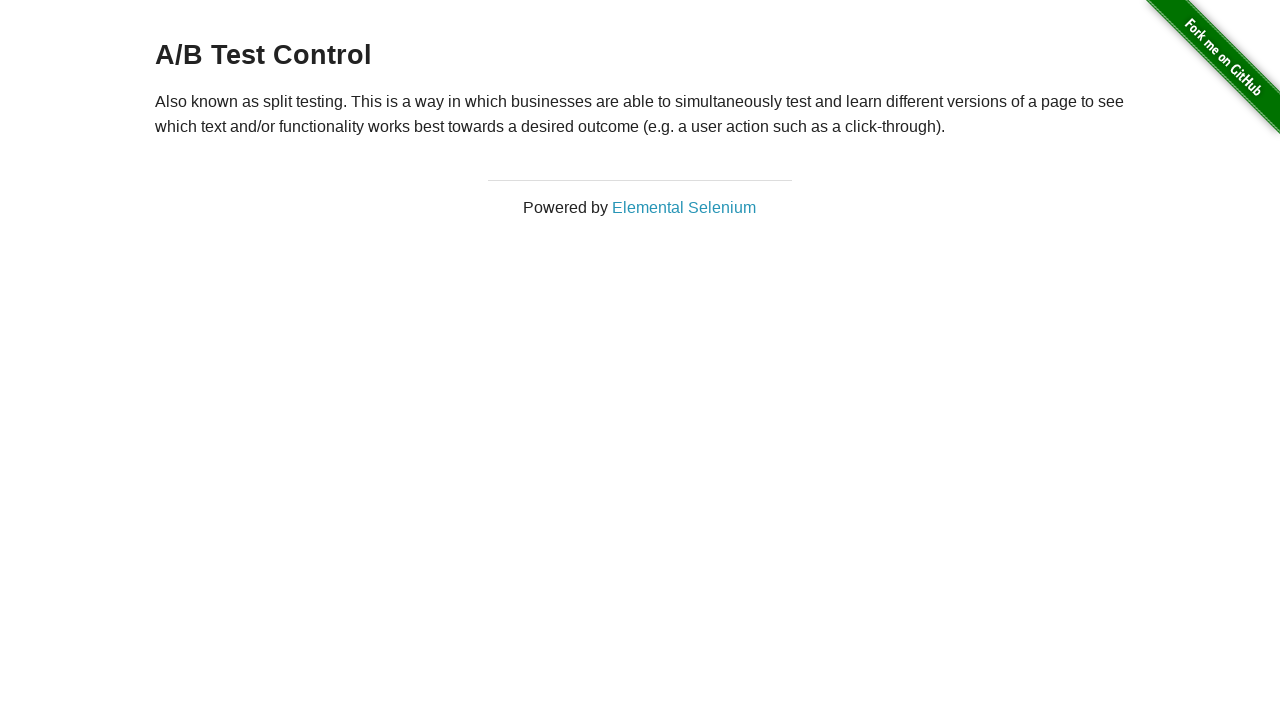

Verified heading element is present on original page
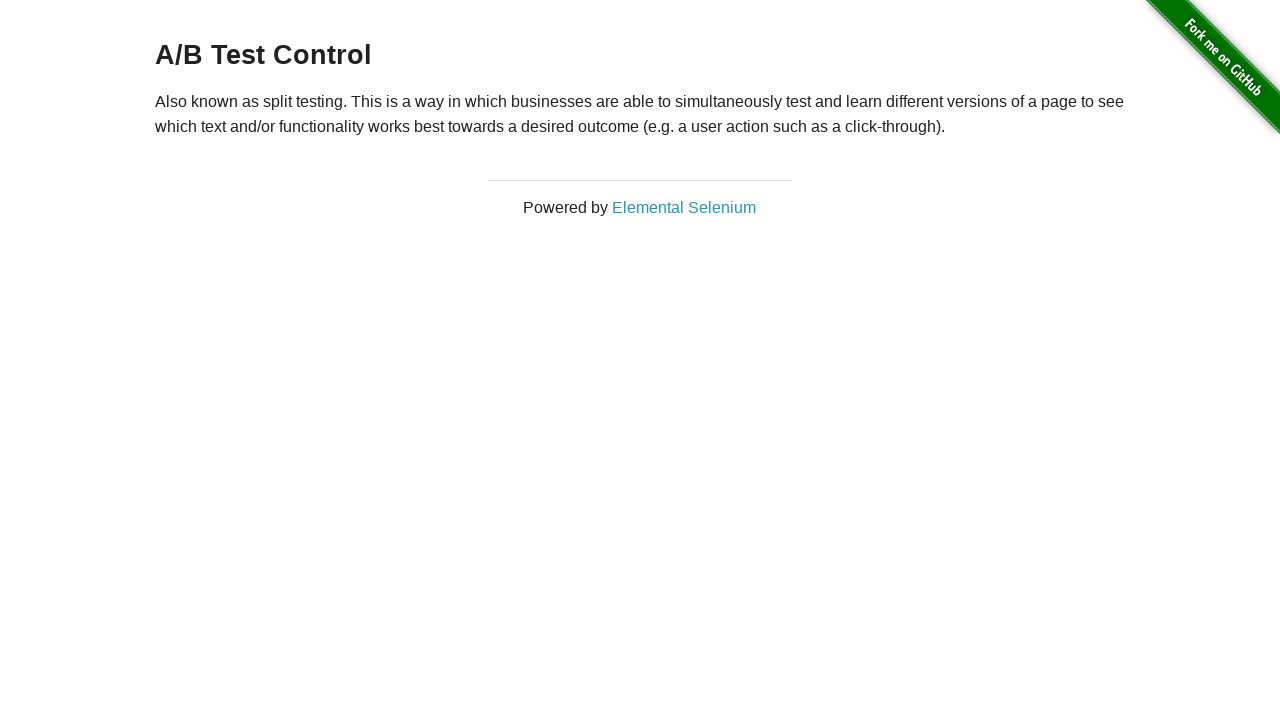

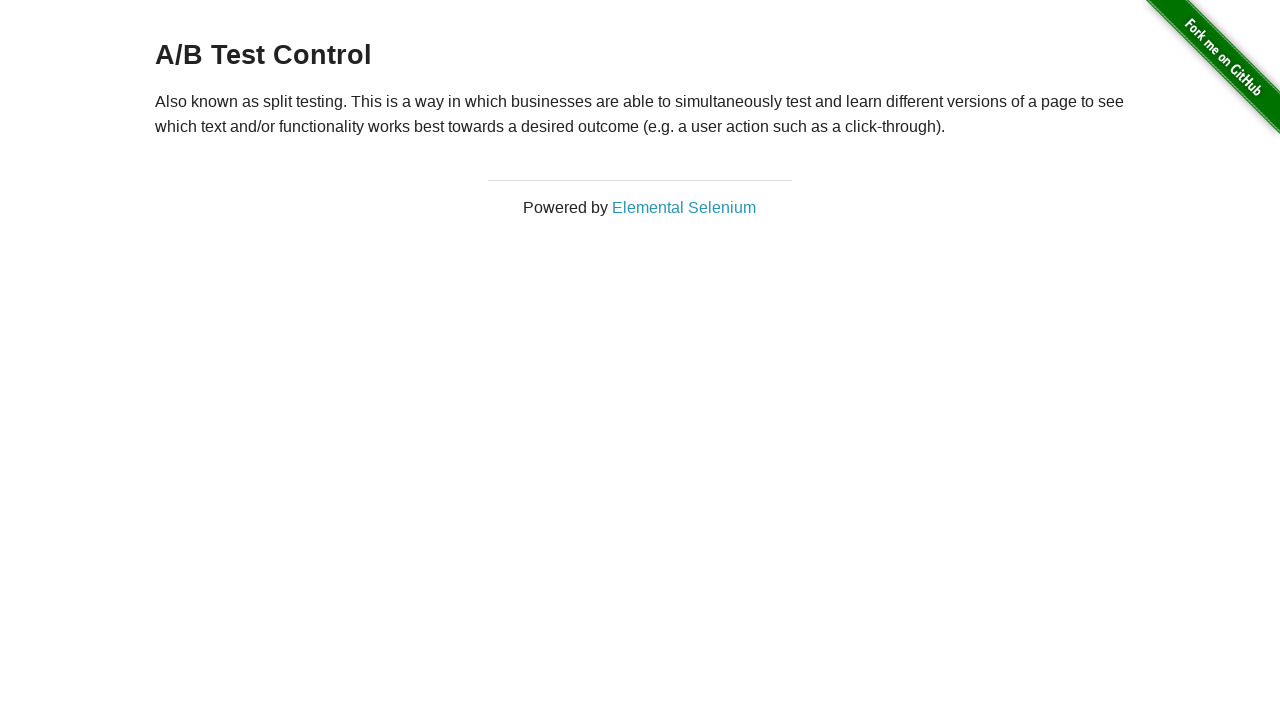